Tests JavaScript alert functionality by triggering an alert popup, accepting it, and verifying the result message

Starting URL: https://the-internet.herokuapp.com/javascript_alerts

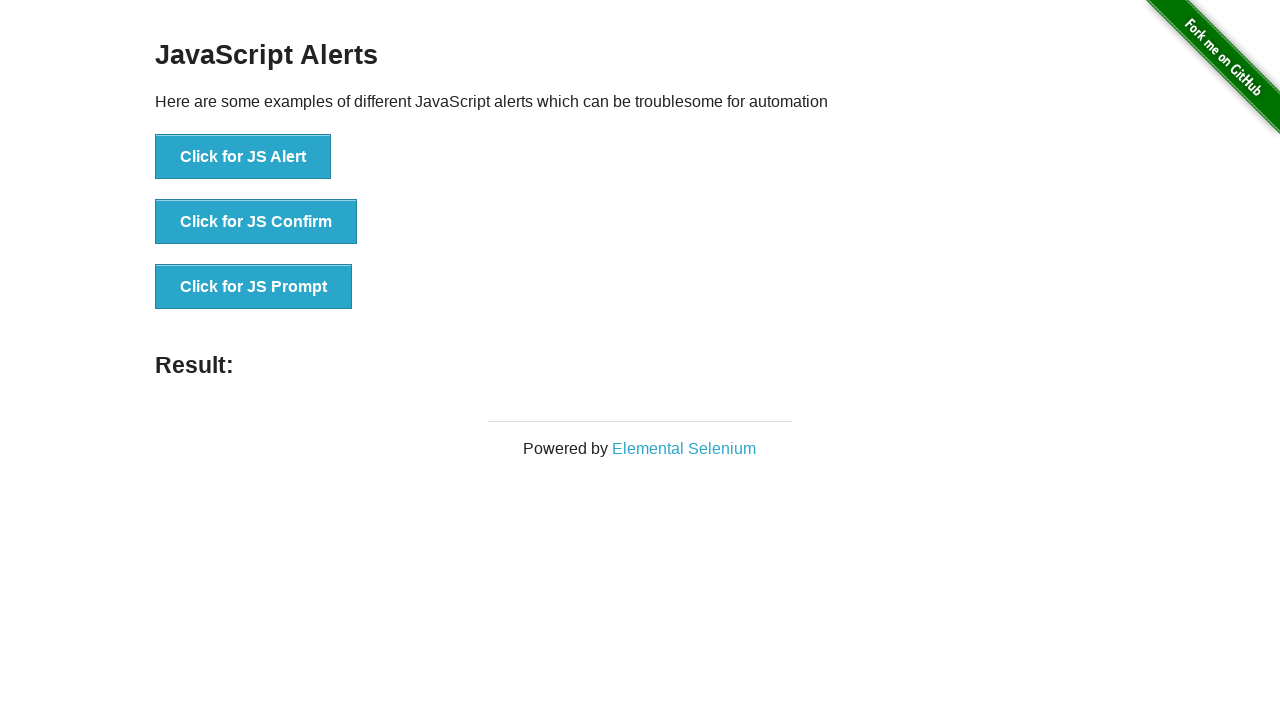

Clicked Alert button to trigger JavaScript alert at (243, 157) on xpath=//button[contains(.,'Alert')]
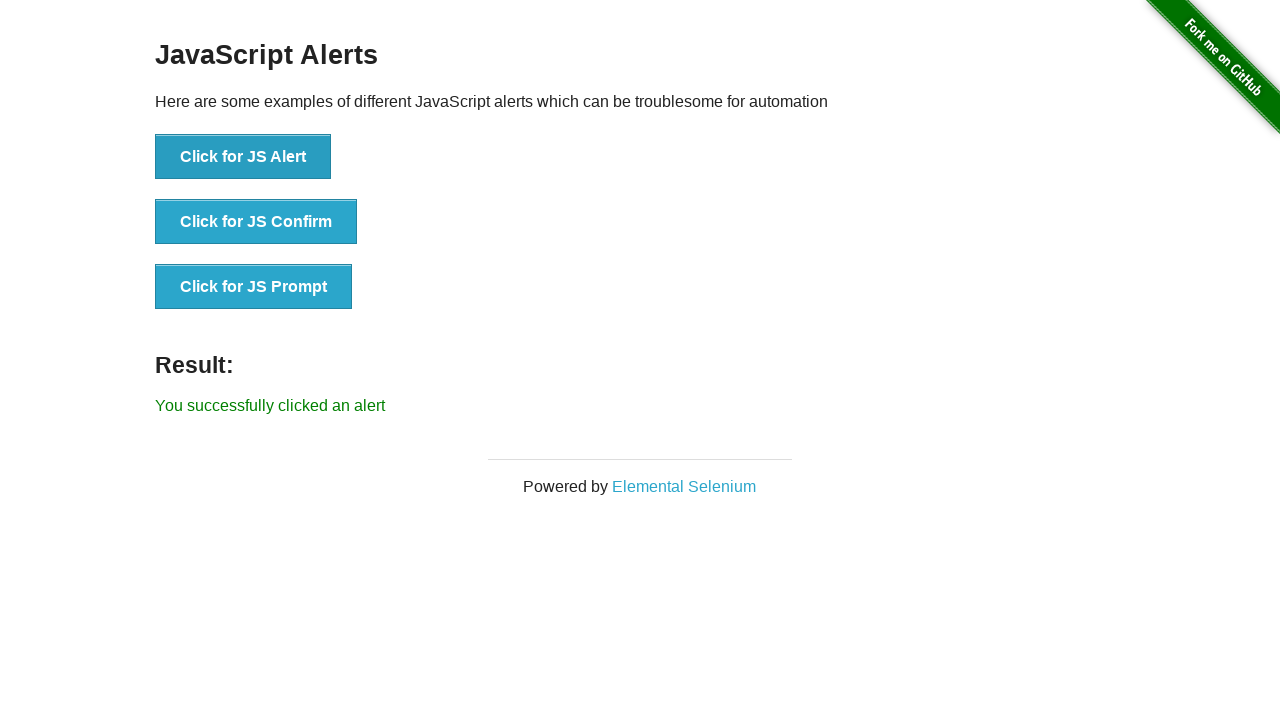

Set up dialog handler to accept alerts
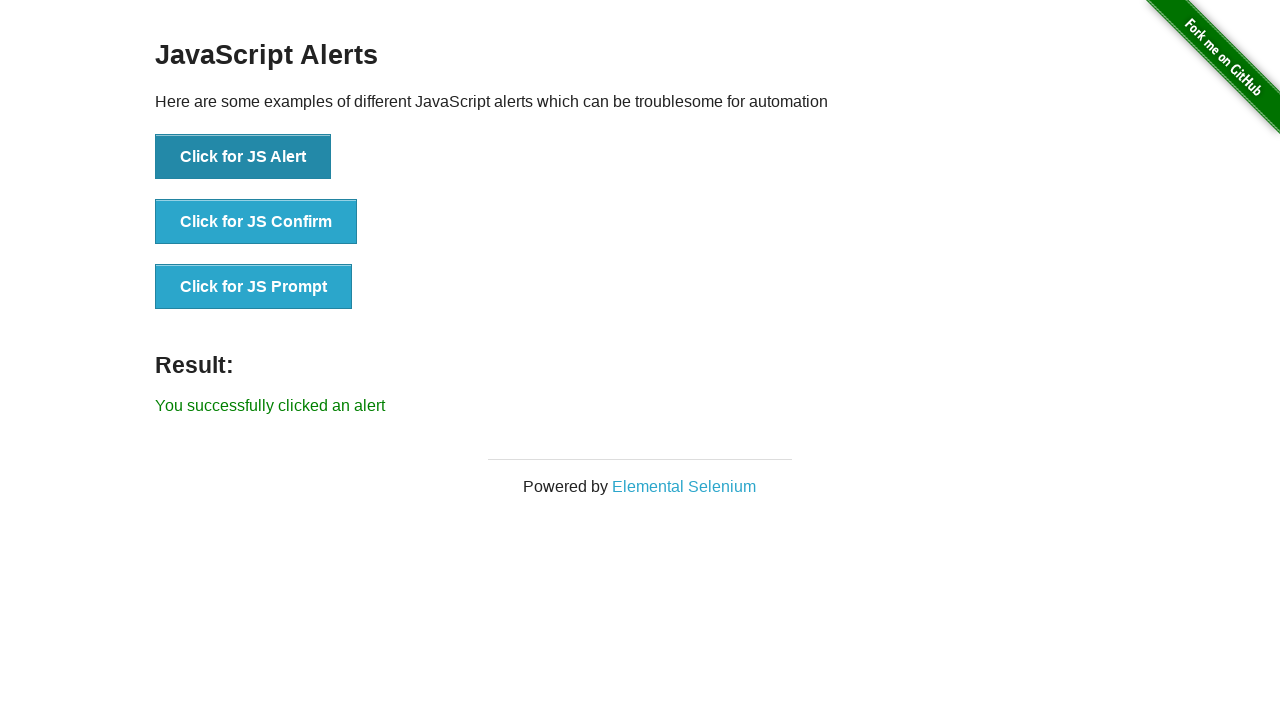

Clicked Alert button again to trigger alert with handler active at (243, 157) on xpath=//button[contains(.,'Alert')]
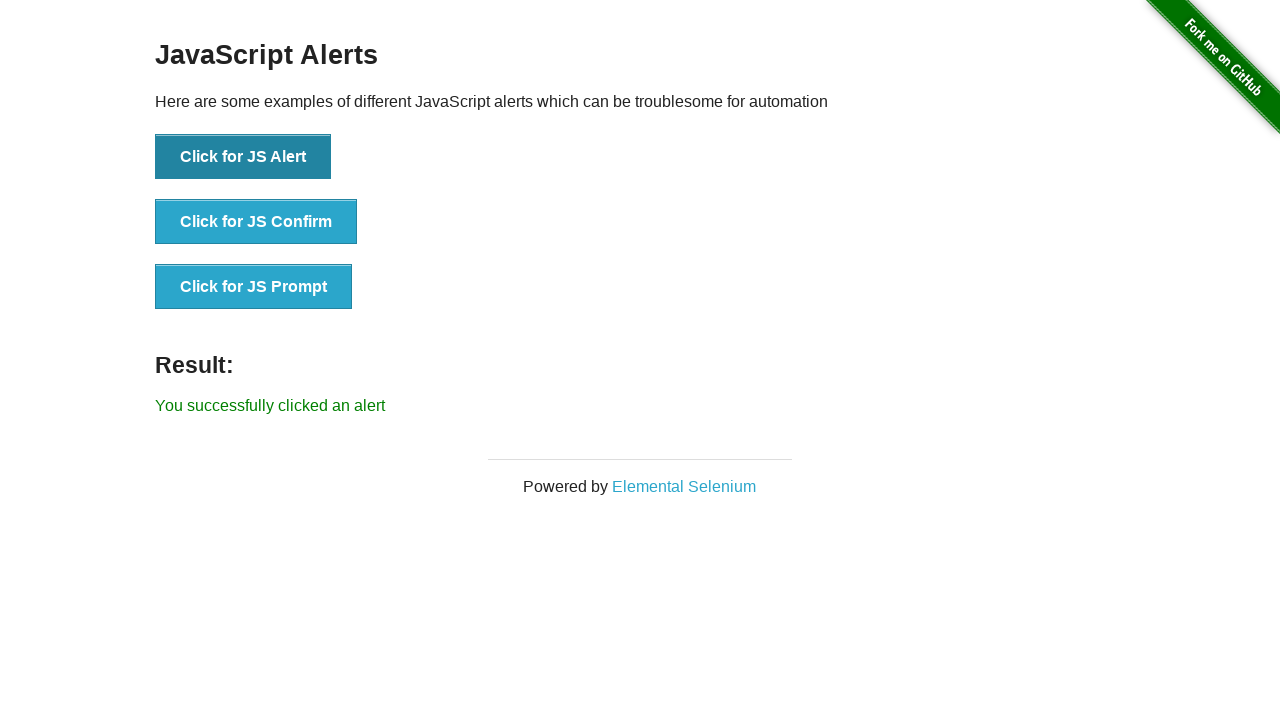

Waited for result message to appear
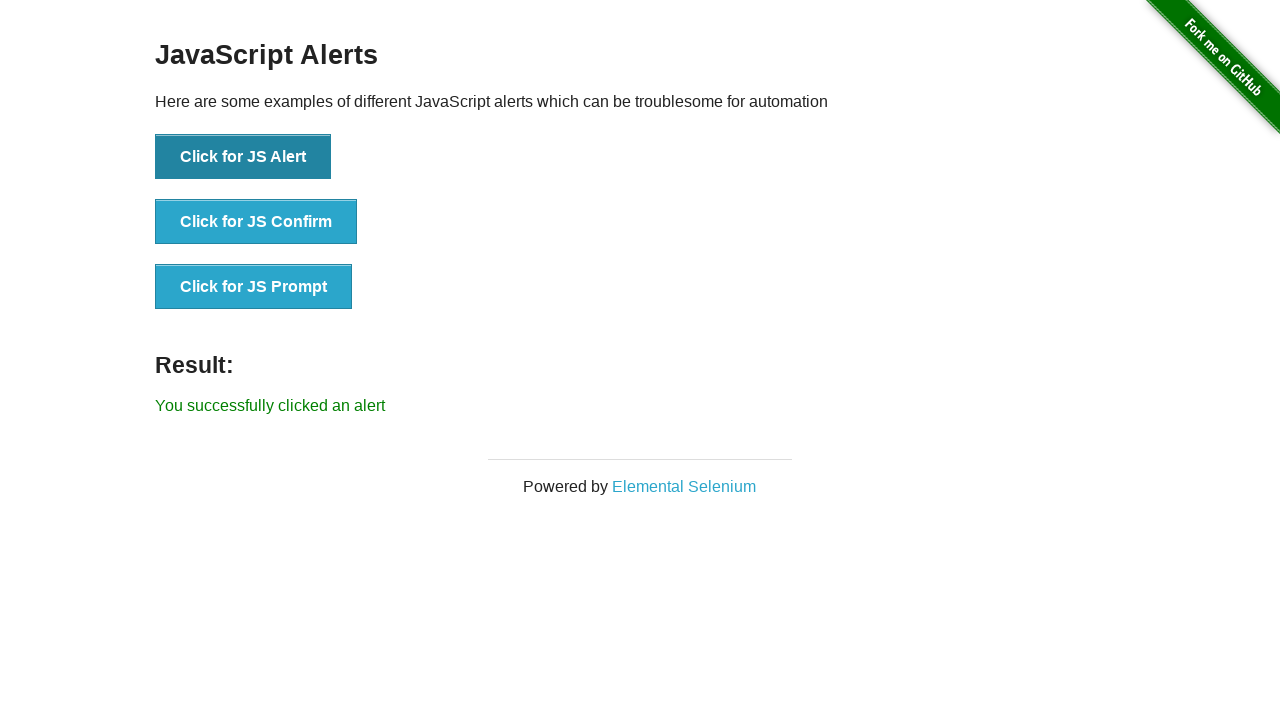

Retrieved result text: You successfully clicked an alert
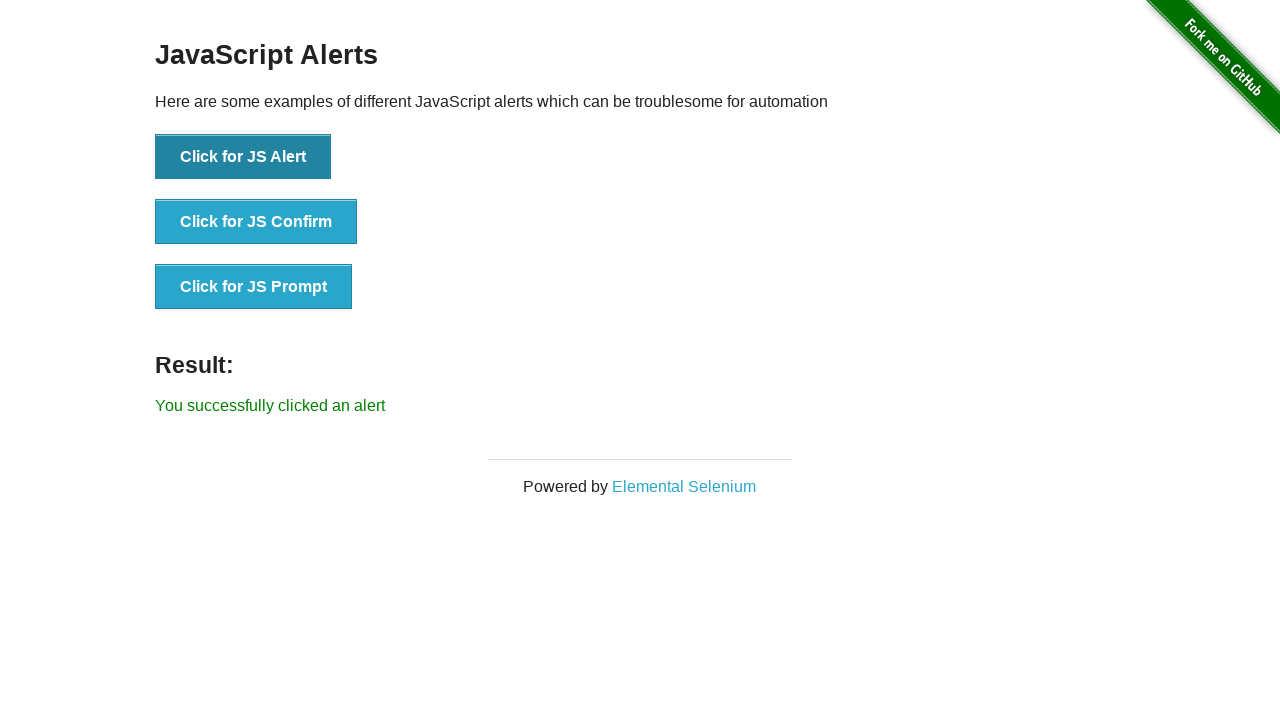

Printed result text to console
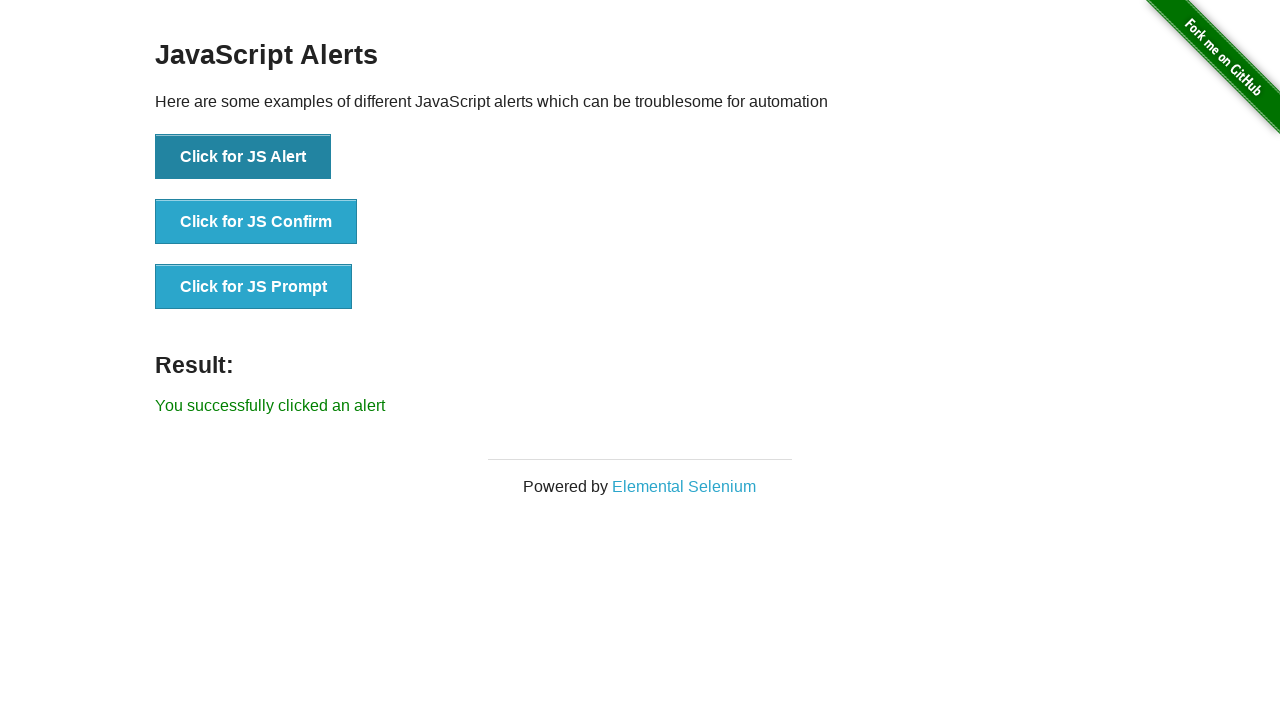

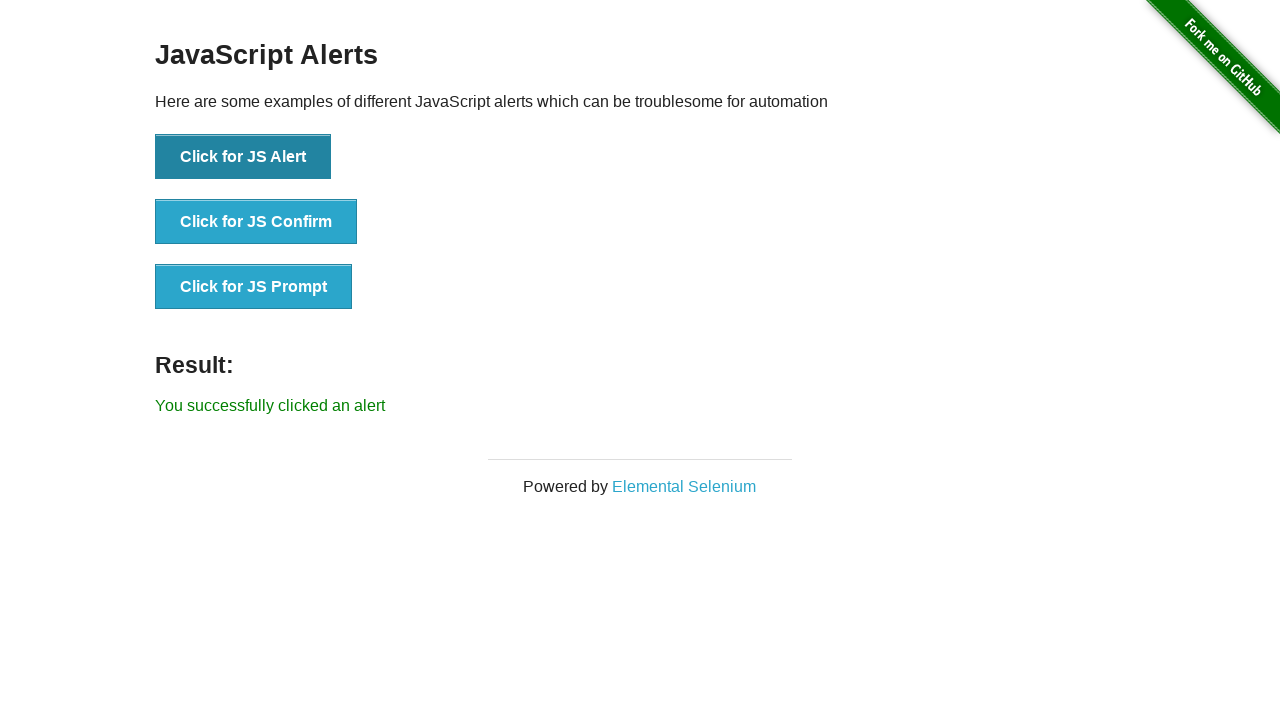